Clicks on Submit new Language menu item and verifies the submenu shows "Submit New Language"

Starting URL: https://www.99-bottles-of-beer.net/

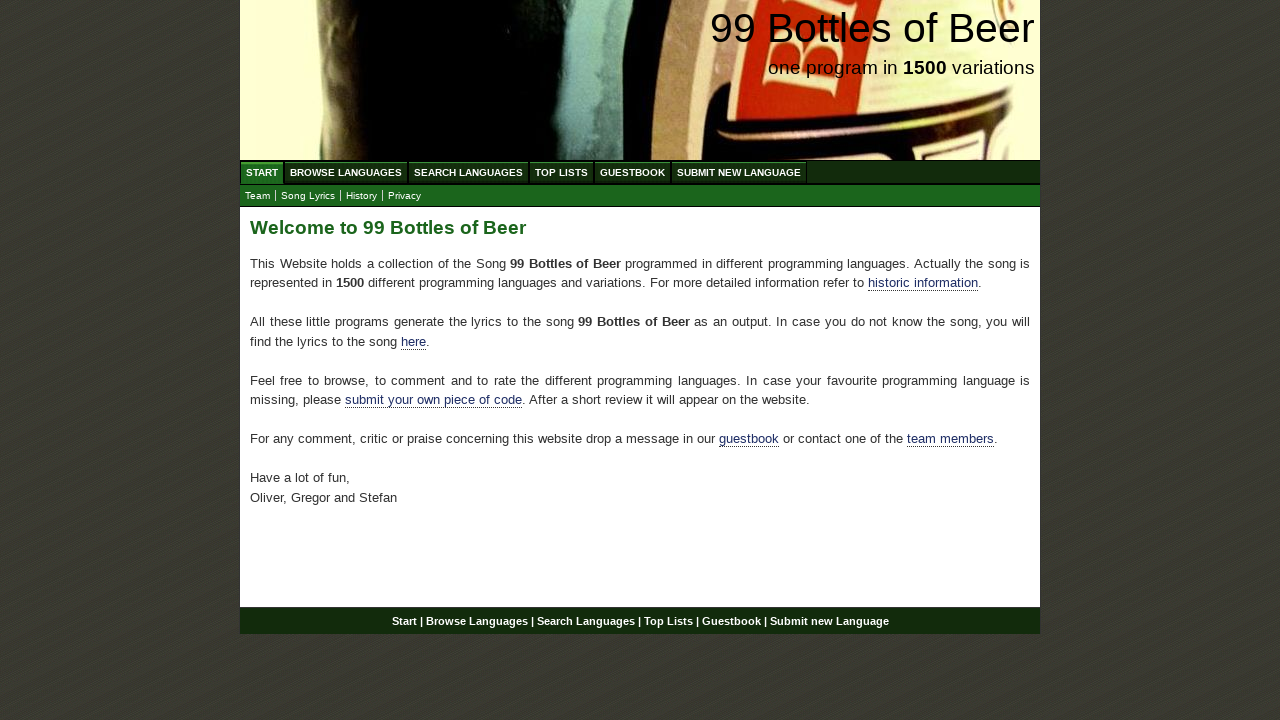

Clicked on Submit new Language menu item at (739, 172) on #menu a[href='/submitnewlanguage.html']
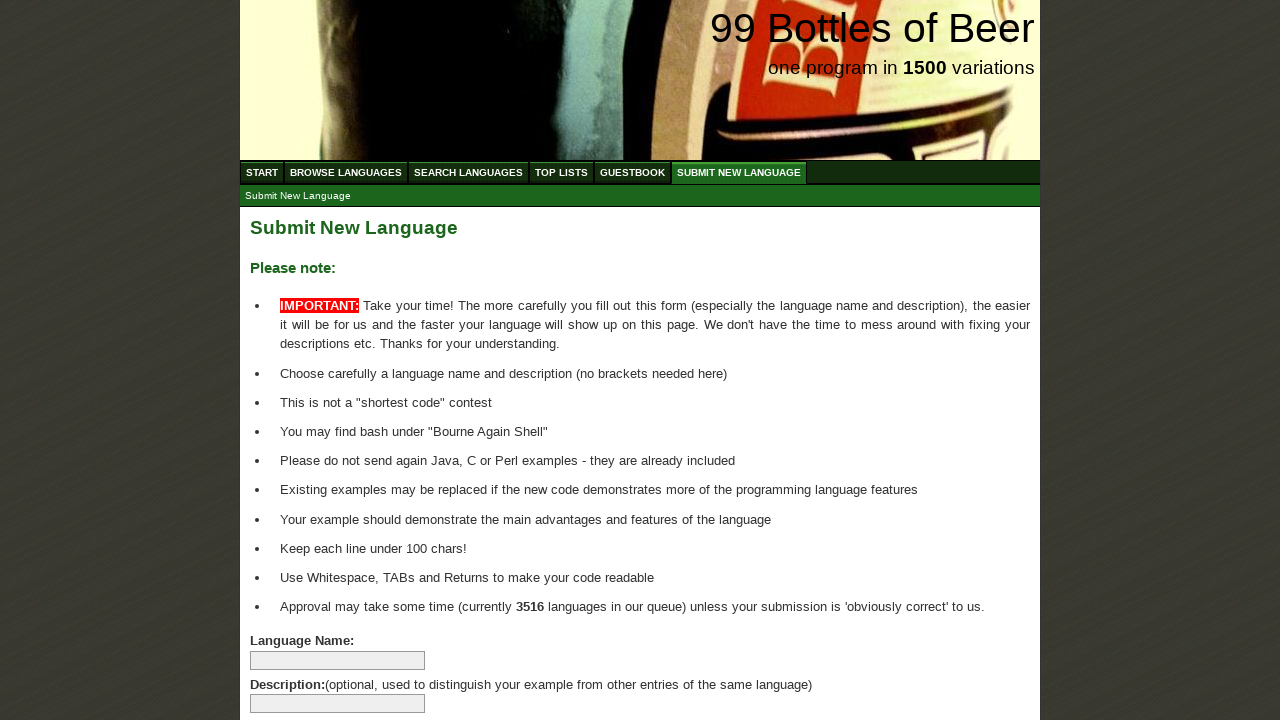

Submenu loaded with Submit New Language link
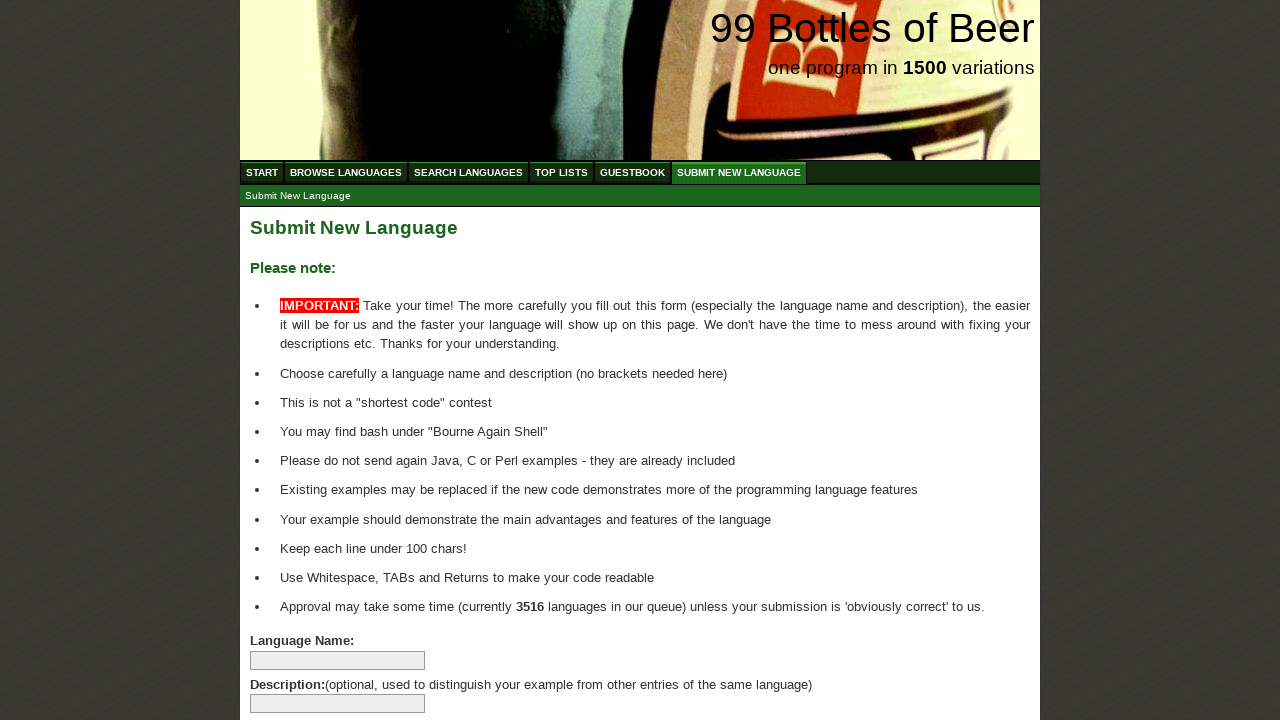

Retrieved submenu text: 'Submit New Language'
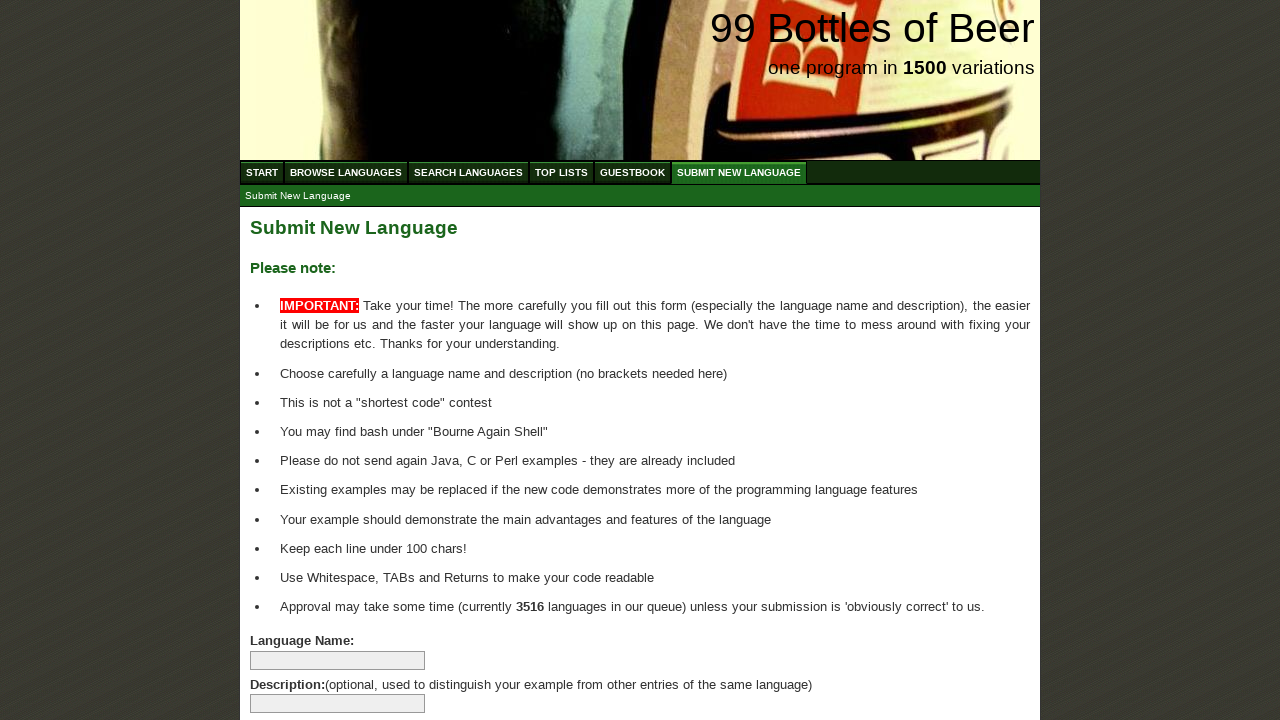

Verified submenu text equals 'Submit New Language'
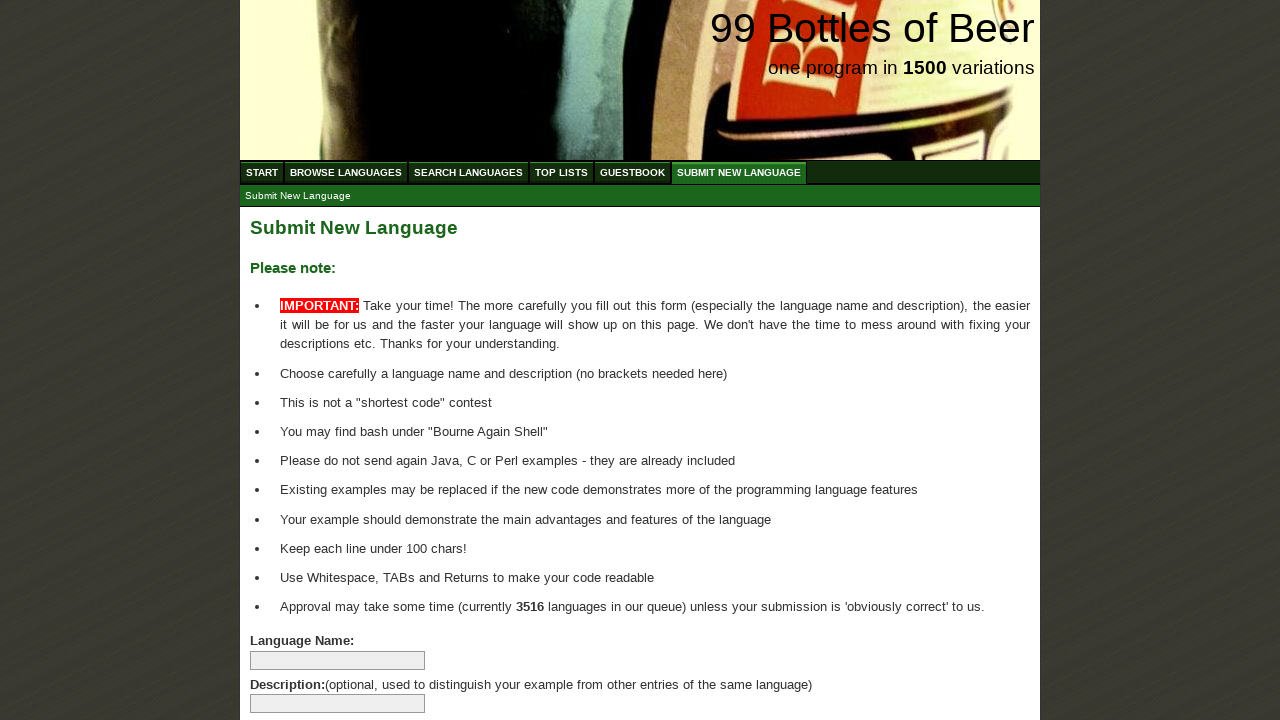

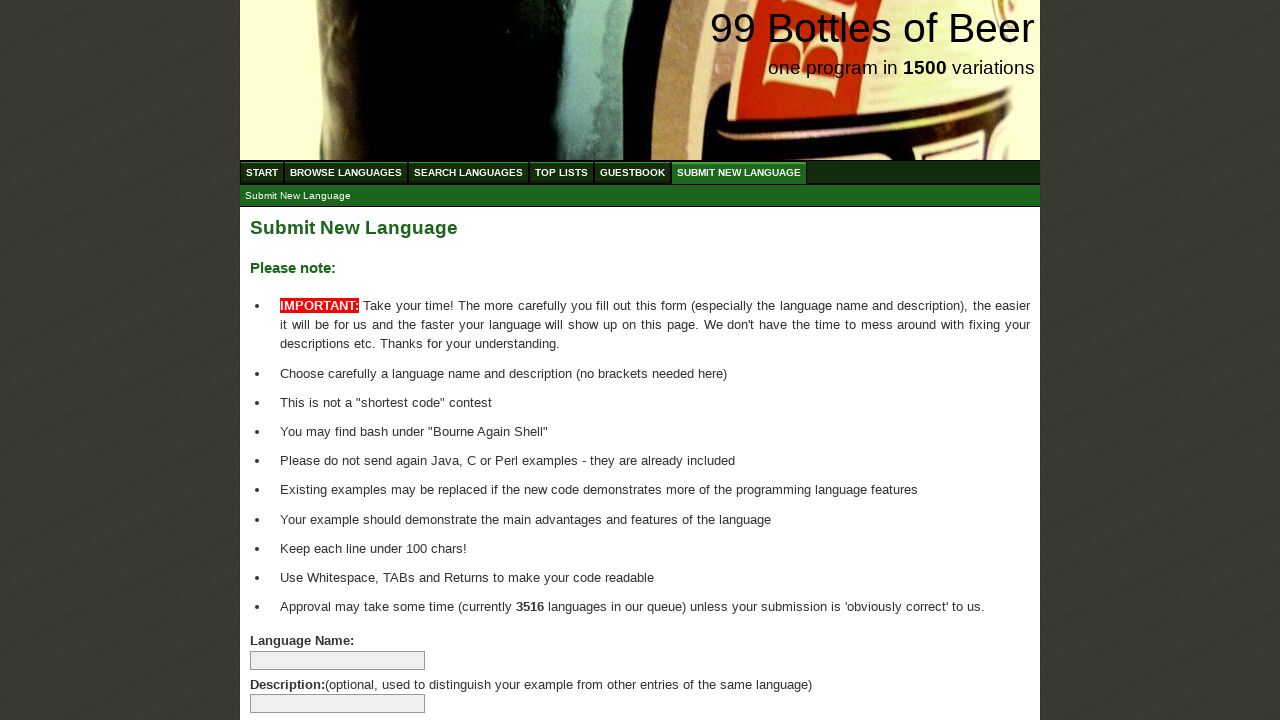